Tests filtering to display only completed items

Starting URL: https://demo.playwright.dev/todomvc

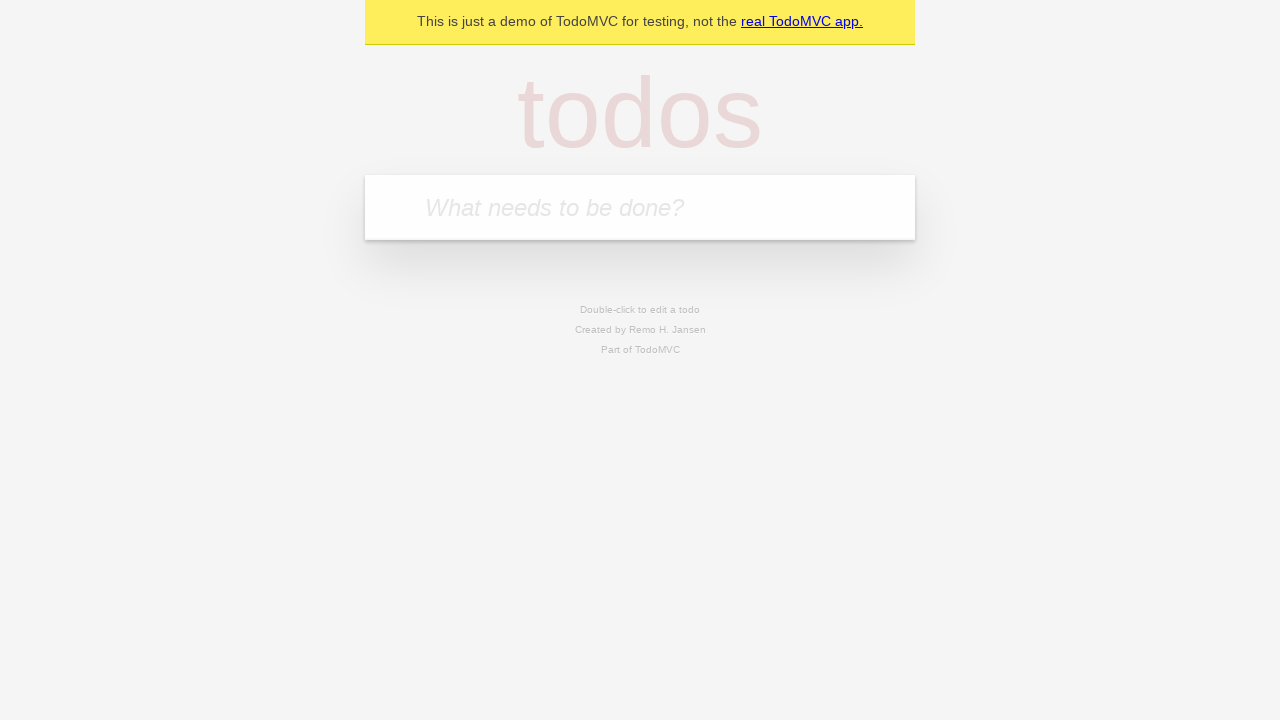

Filled todo input with 'buy some cheese' on internal:attr=[placeholder="What needs to be done?"i]
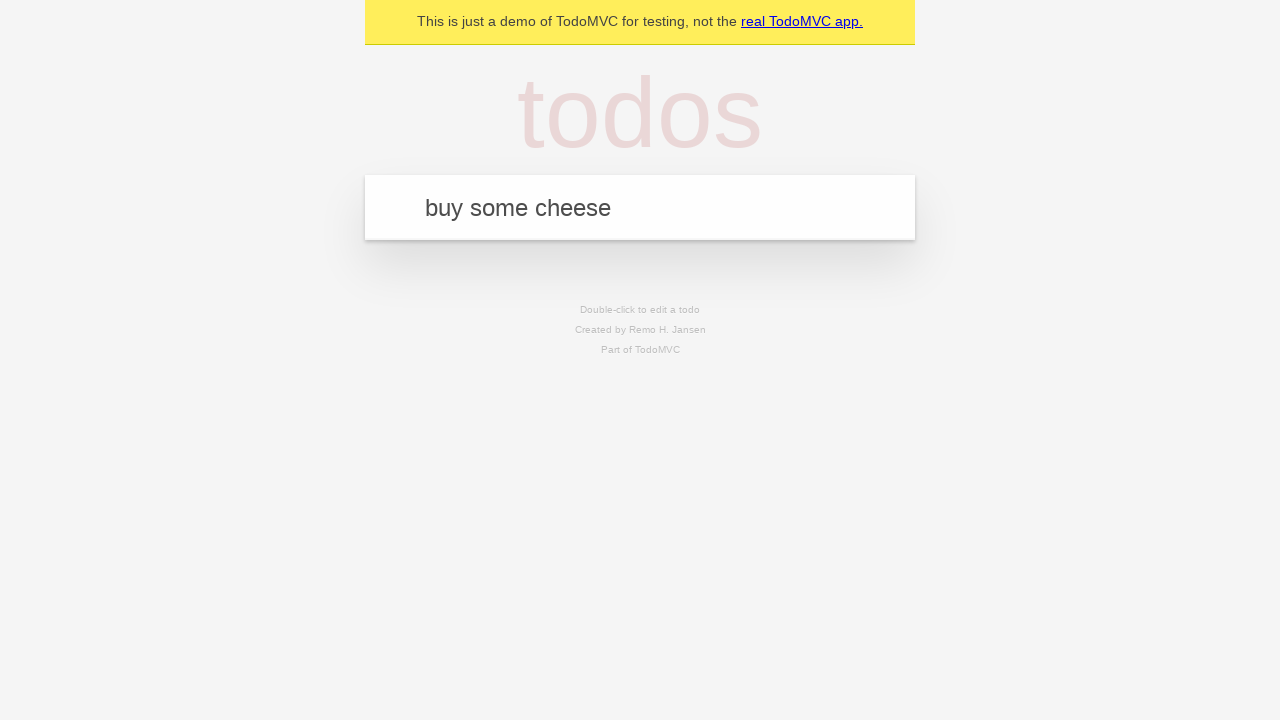

Pressed Enter to create todo 'buy some cheese' on internal:attr=[placeholder="What needs to be done?"i]
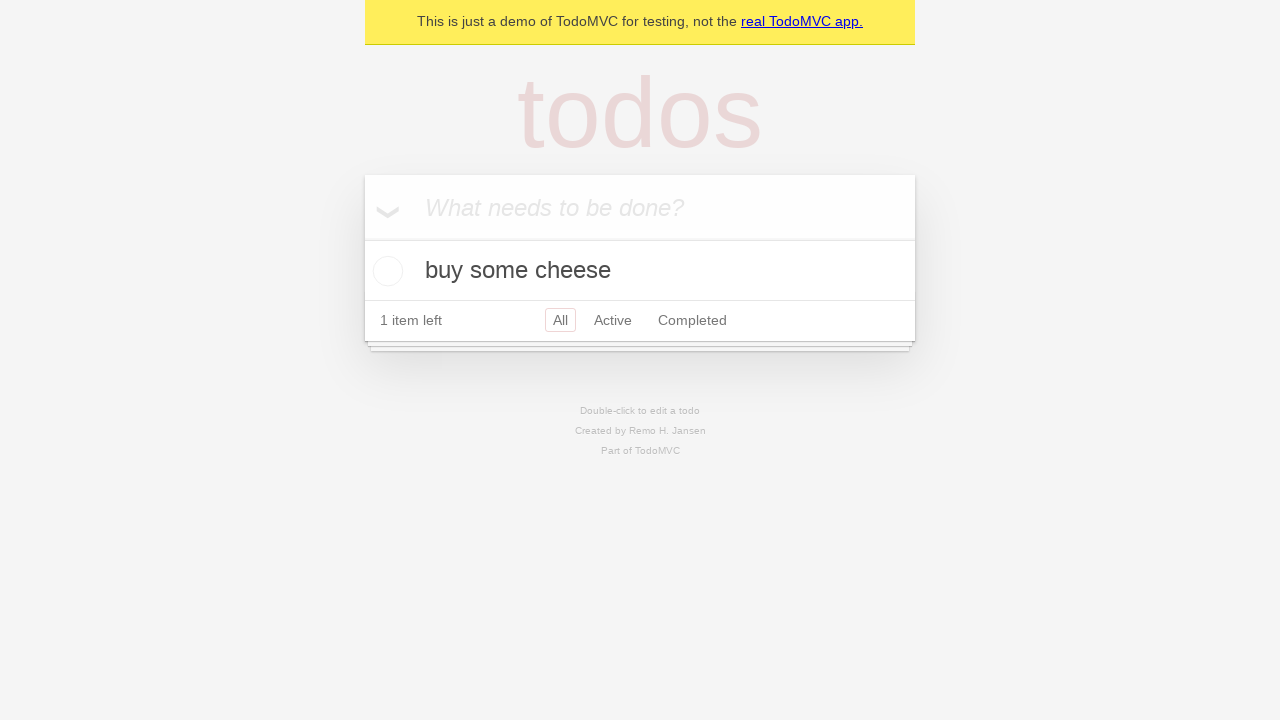

Filled todo input with 'feed the cat' on internal:attr=[placeholder="What needs to be done?"i]
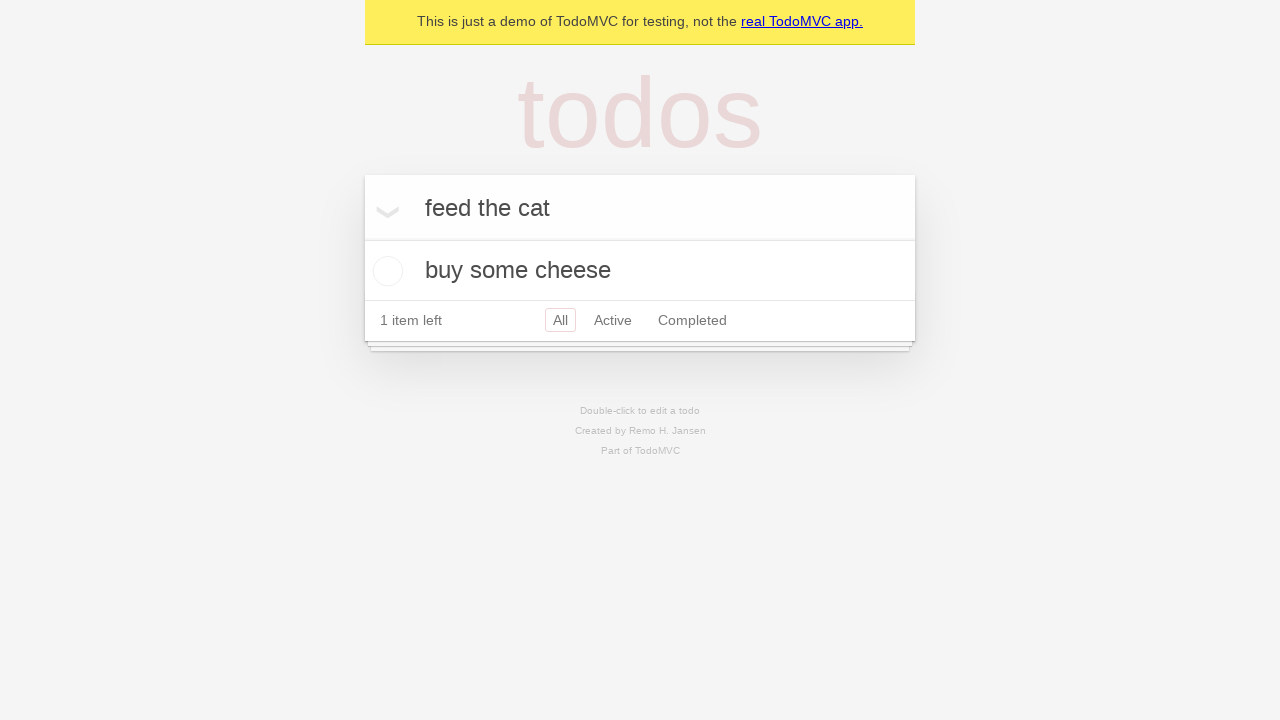

Pressed Enter to create todo 'feed the cat' on internal:attr=[placeholder="What needs to be done?"i]
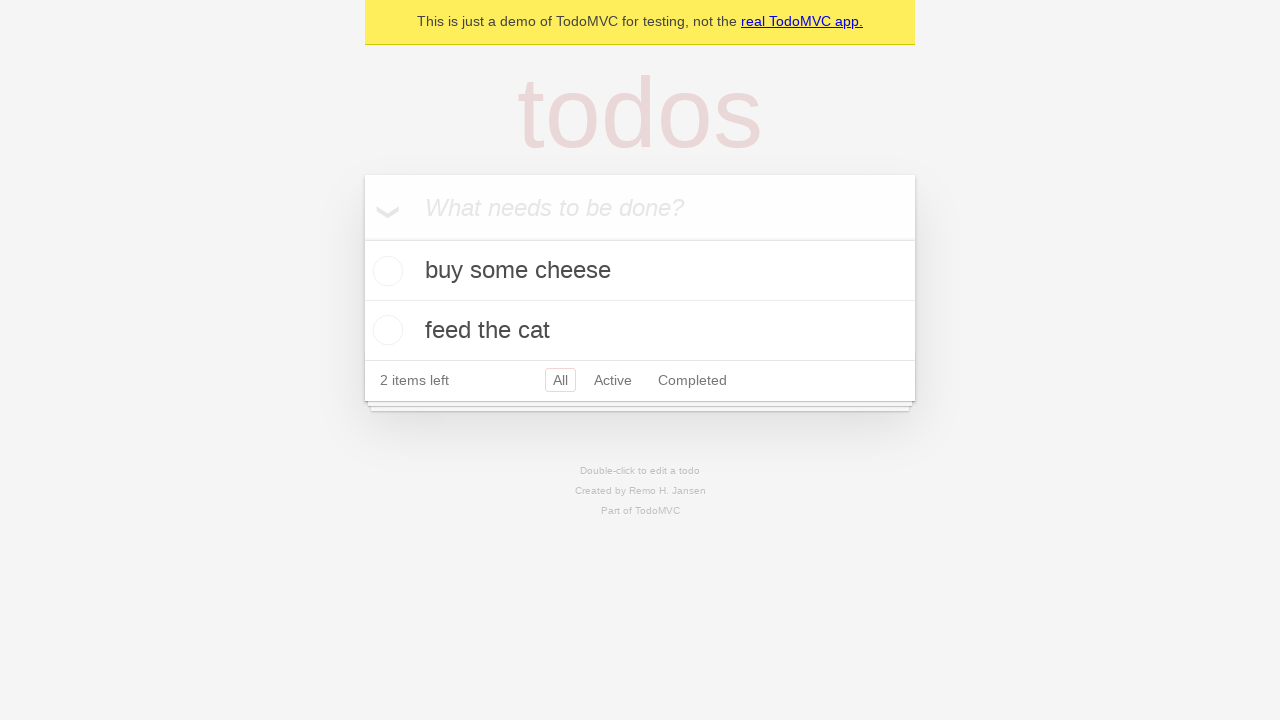

Filled todo input with 'book a doctors appointment' on internal:attr=[placeholder="What needs to be done?"i]
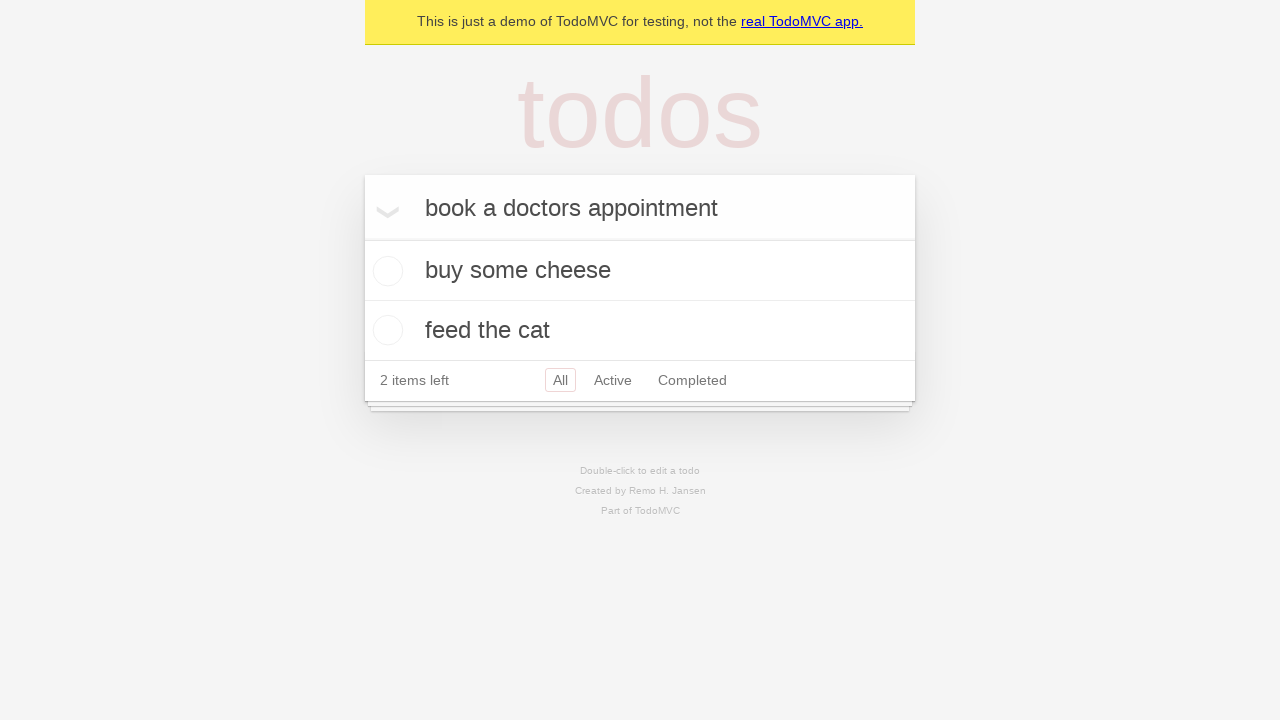

Pressed Enter to create todo 'book a doctors appointment' on internal:attr=[placeholder="What needs to be done?"i]
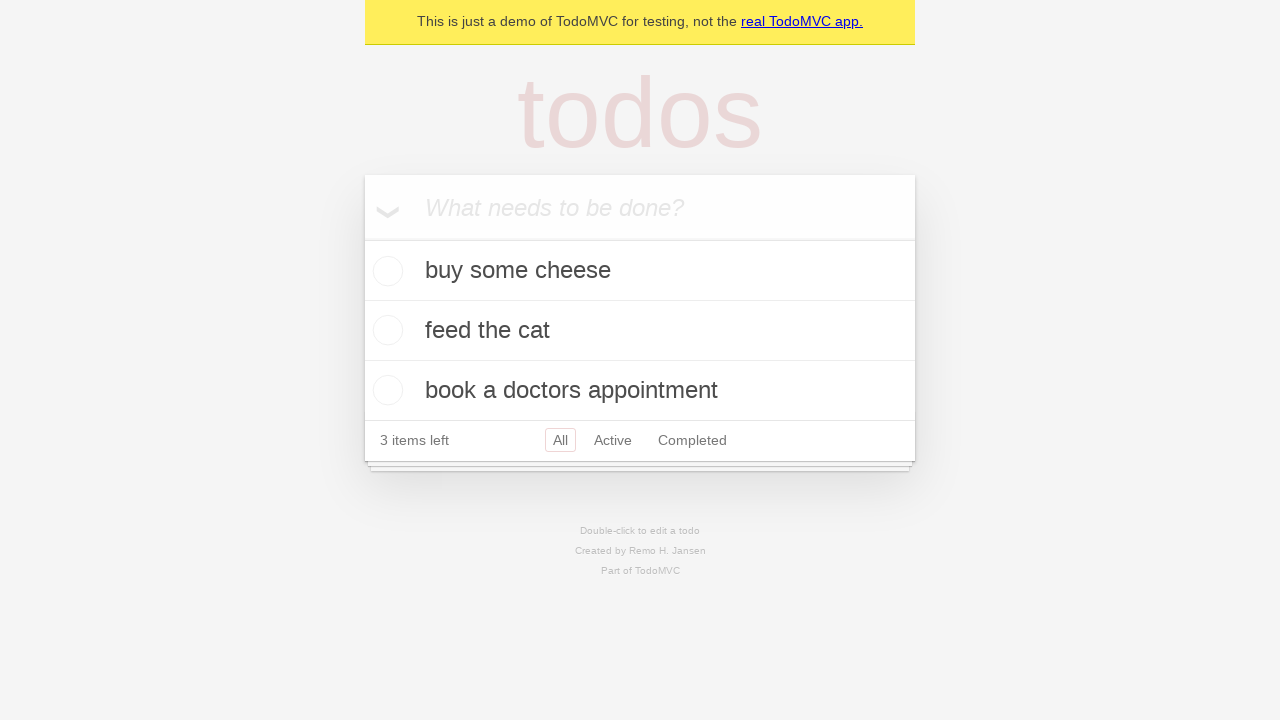

Checked the checkbox for the second todo item to mark it as complete at (385, 330) on internal:testid=[data-testid="todo-item"s] >> nth=1 >> internal:role=checkbox
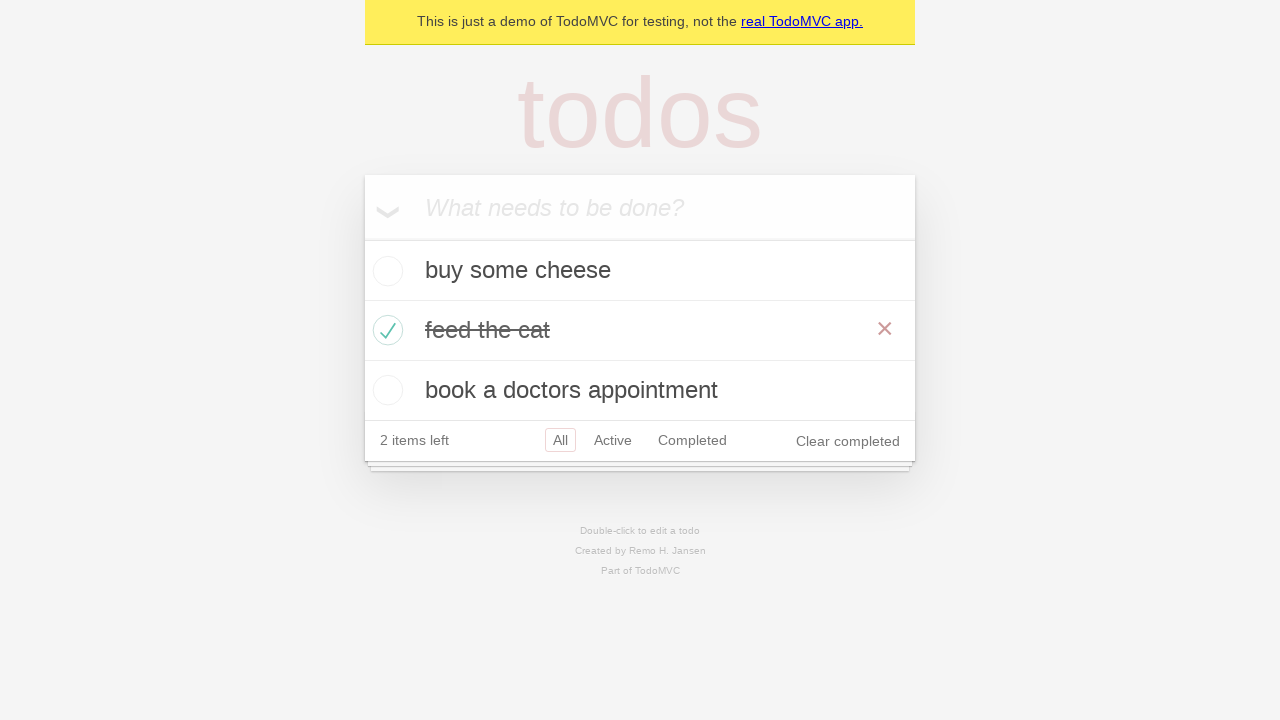

Clicked the 'Completed' filter link at (692, 440) on internal:role=link[name="Completed"i]
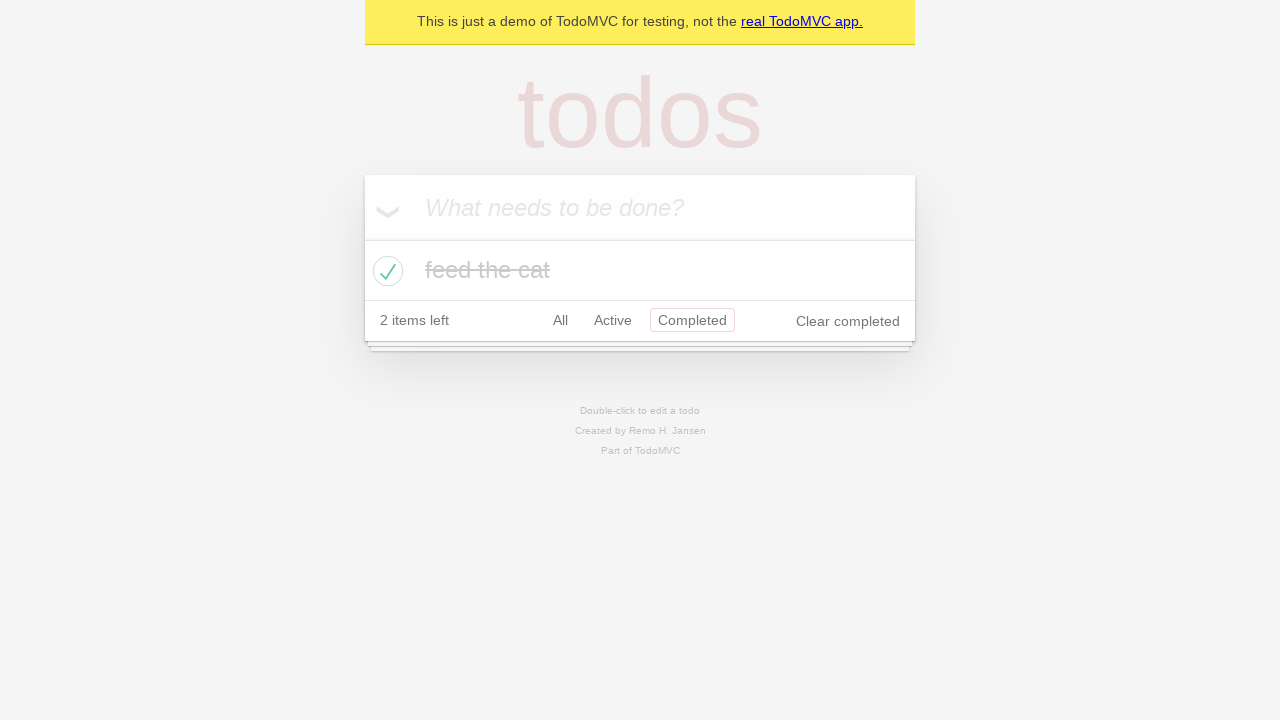

Waited for filter to apply - only 1 completed todo item is now displayed
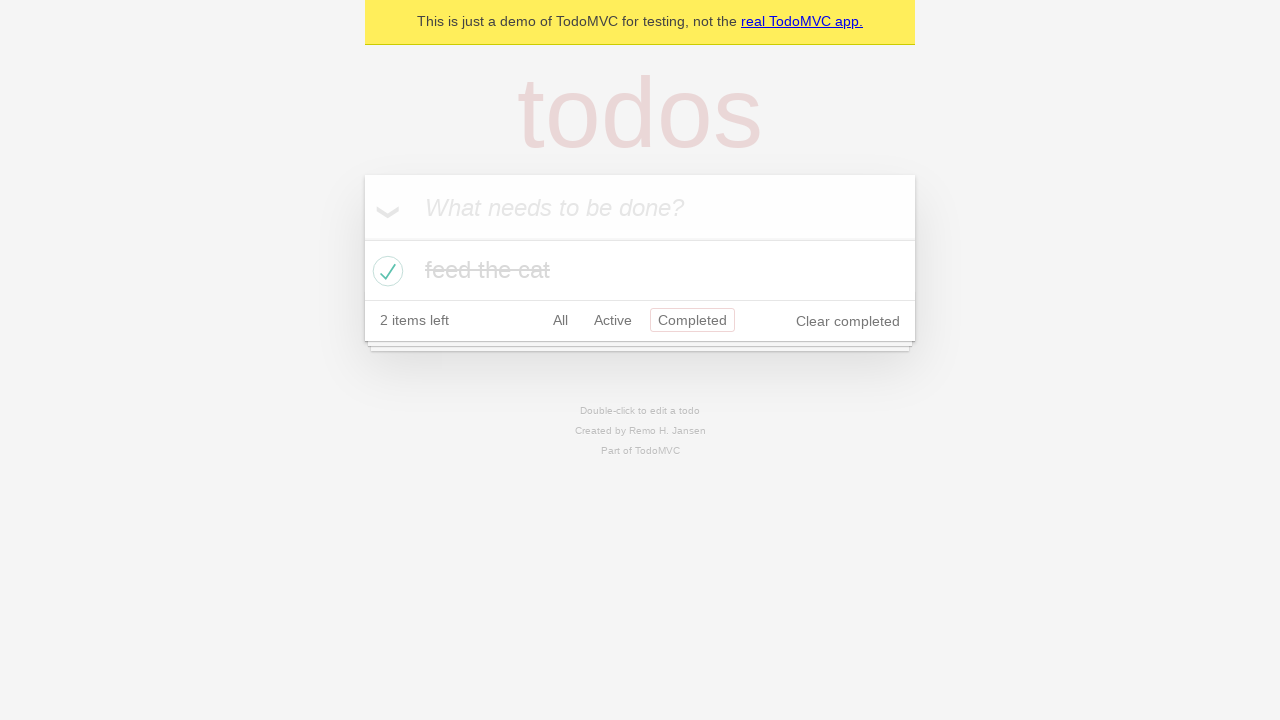

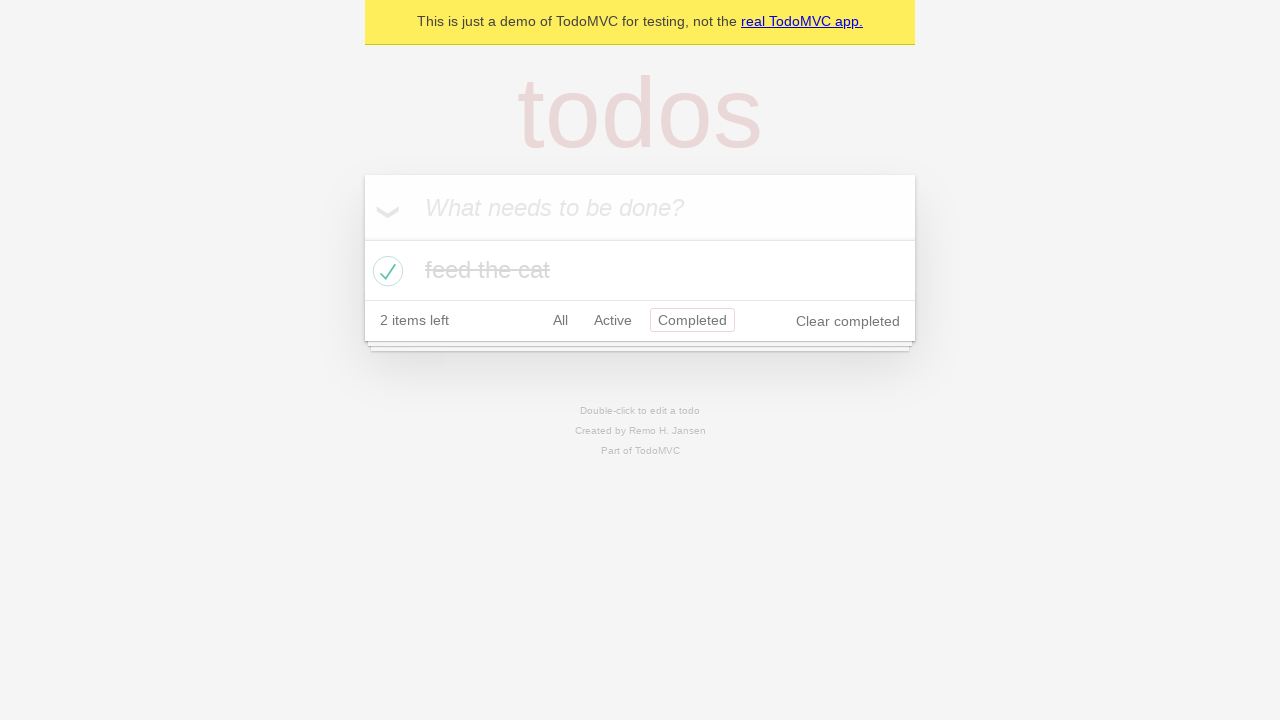